Tests mobile responsiveness on iPhone 12 viewport by checking for horizontal overflow on a project page

Starting URL: https://dev.voice-korea.com/en/projects/42

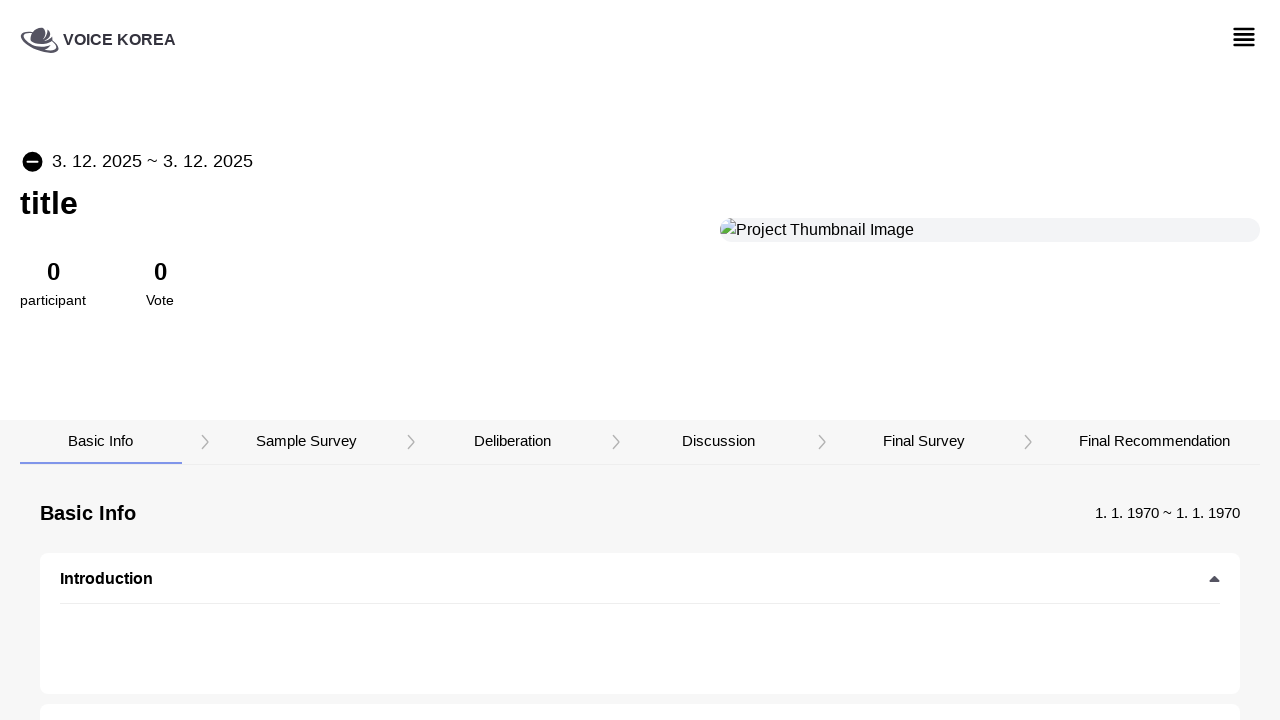

Set viewport to iPhone 12 dimensions (390x844)
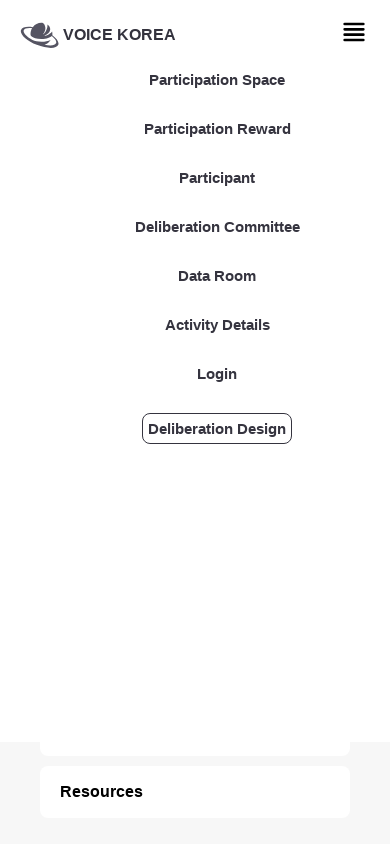

Reloaded page with iPhone 12 viewport
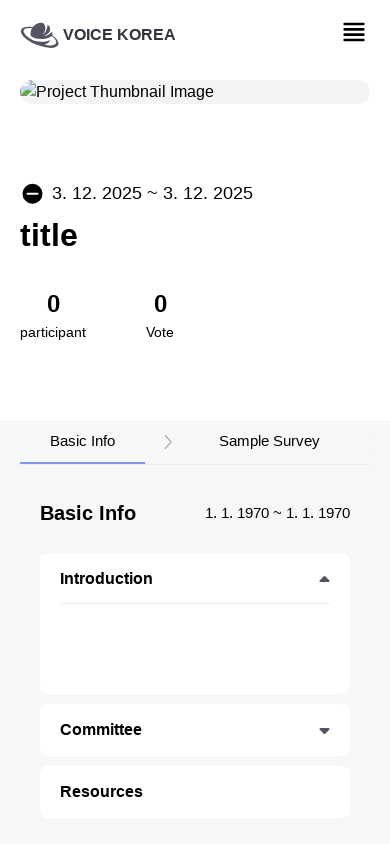

Evaluated page for horizontal overflow on iPhone 12 viewport
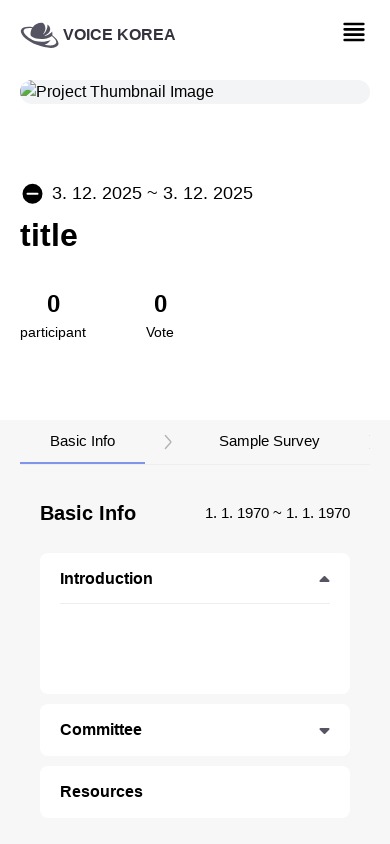

Verified no horizontal overflow detected - responsiveness check passed
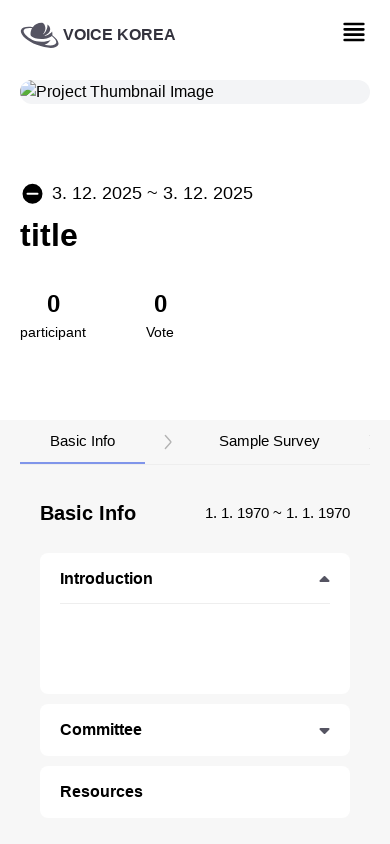

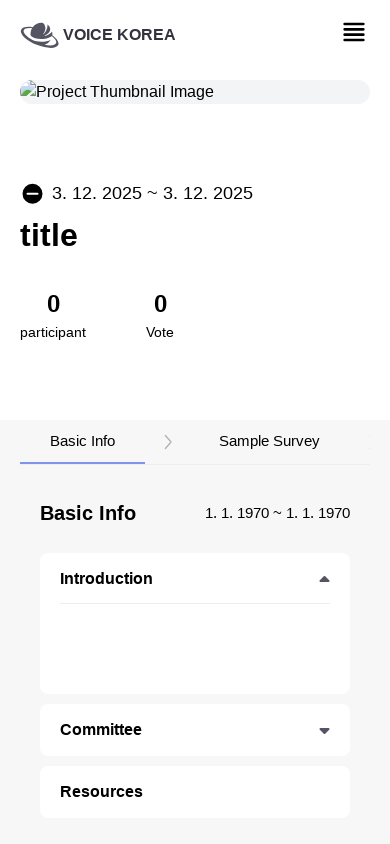